Tests login with valid test credentials and verifies success message is displayed

Starting URL: https://codility-frontend-prod.s3.amazonaws.com/media/task_static/qa_login_page/9a83bda125cd7398f9f482a3d6d45ea4/static/attachments/reference_page.html

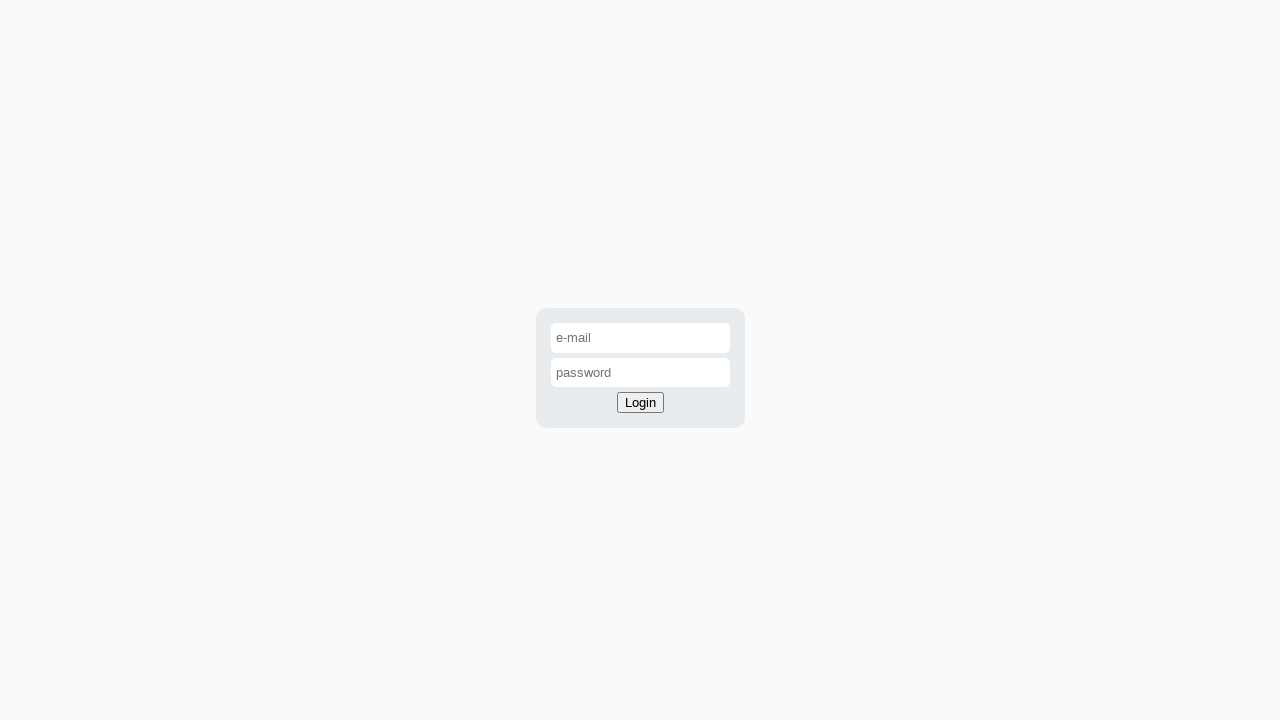

Navigated to login page
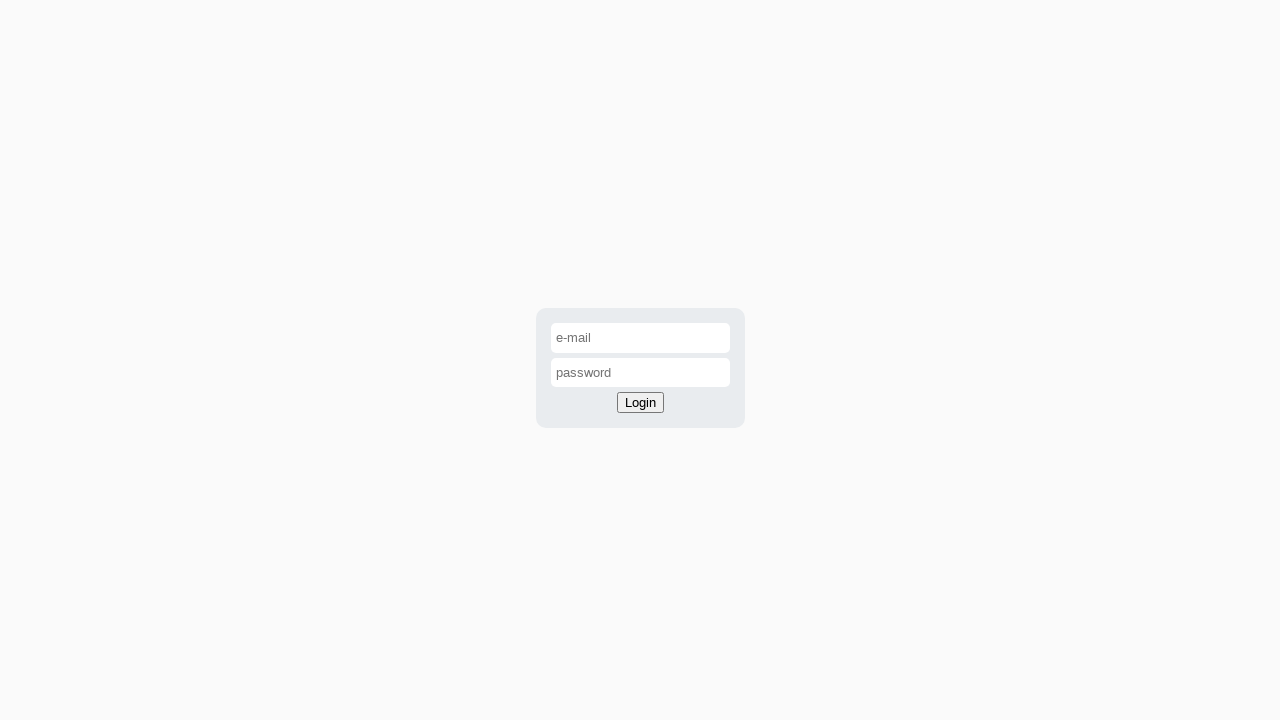

Filled email input with valid test credential 'login@codility.com' on #email-input
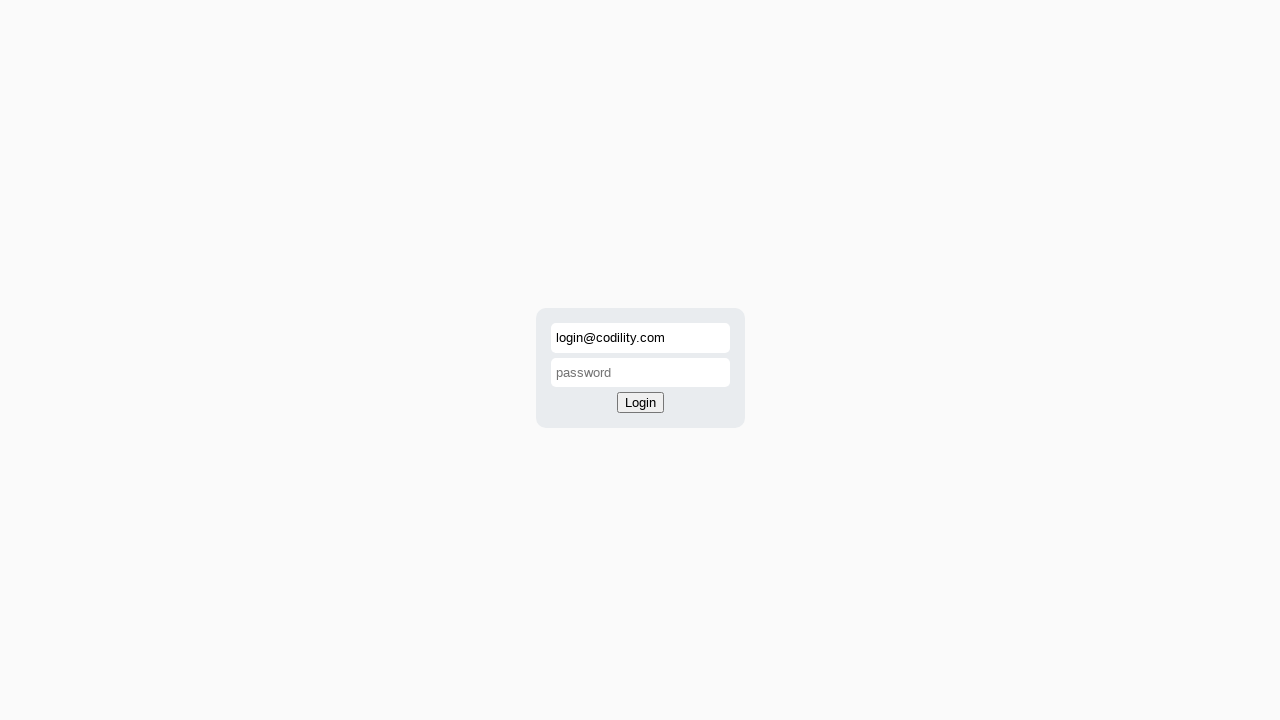

Filled password input with valid test credential on #password-input
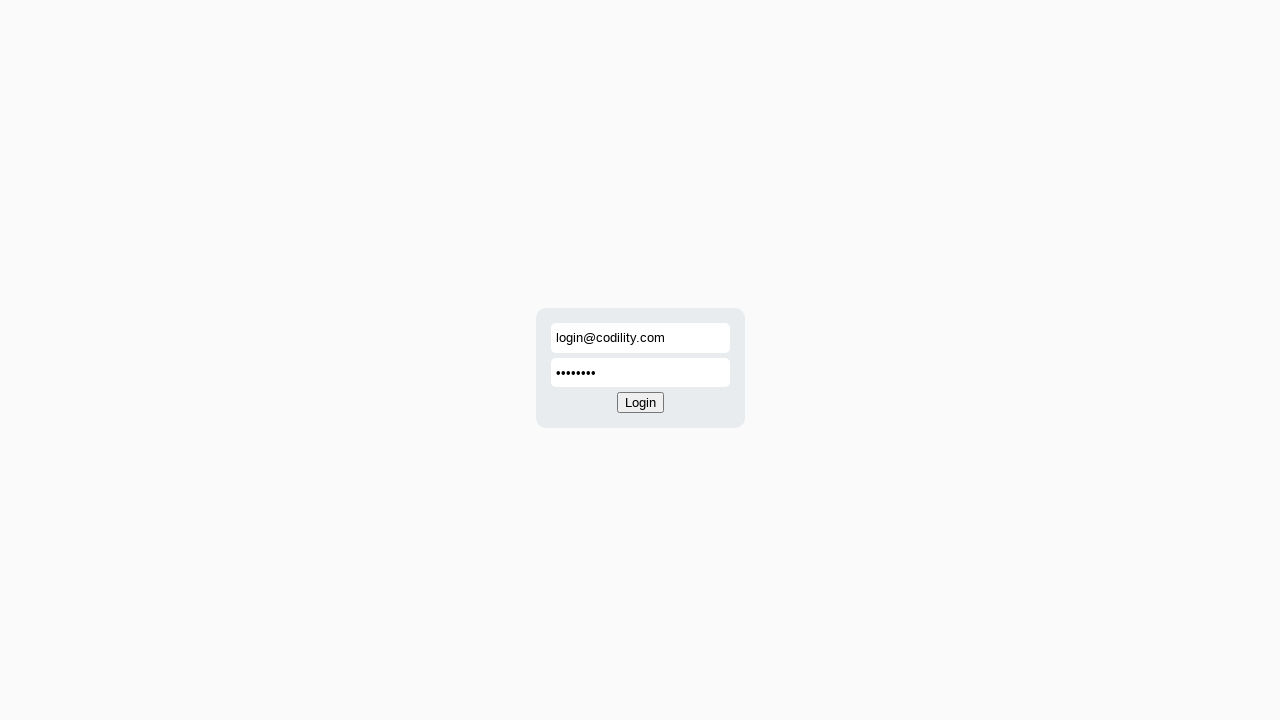

Clicked login button to submit credentials at (640, 403) on #login-button
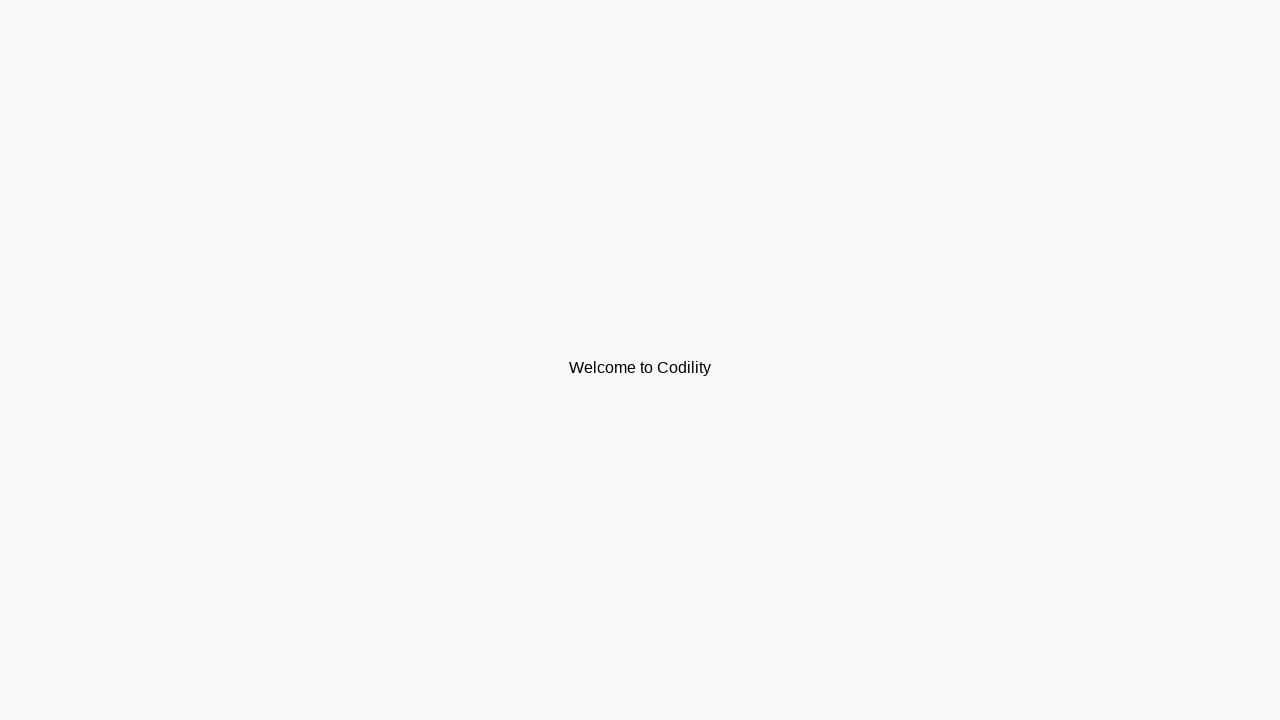

Login success message appeared, confirming successful authentication
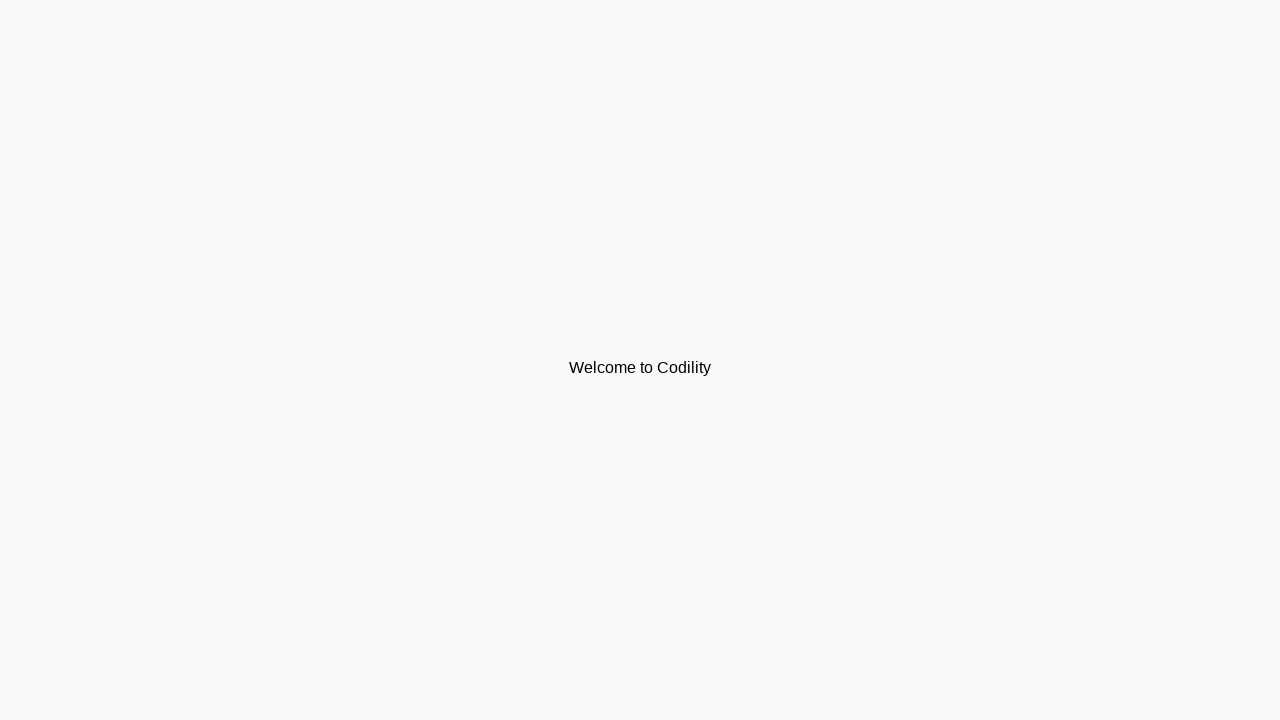

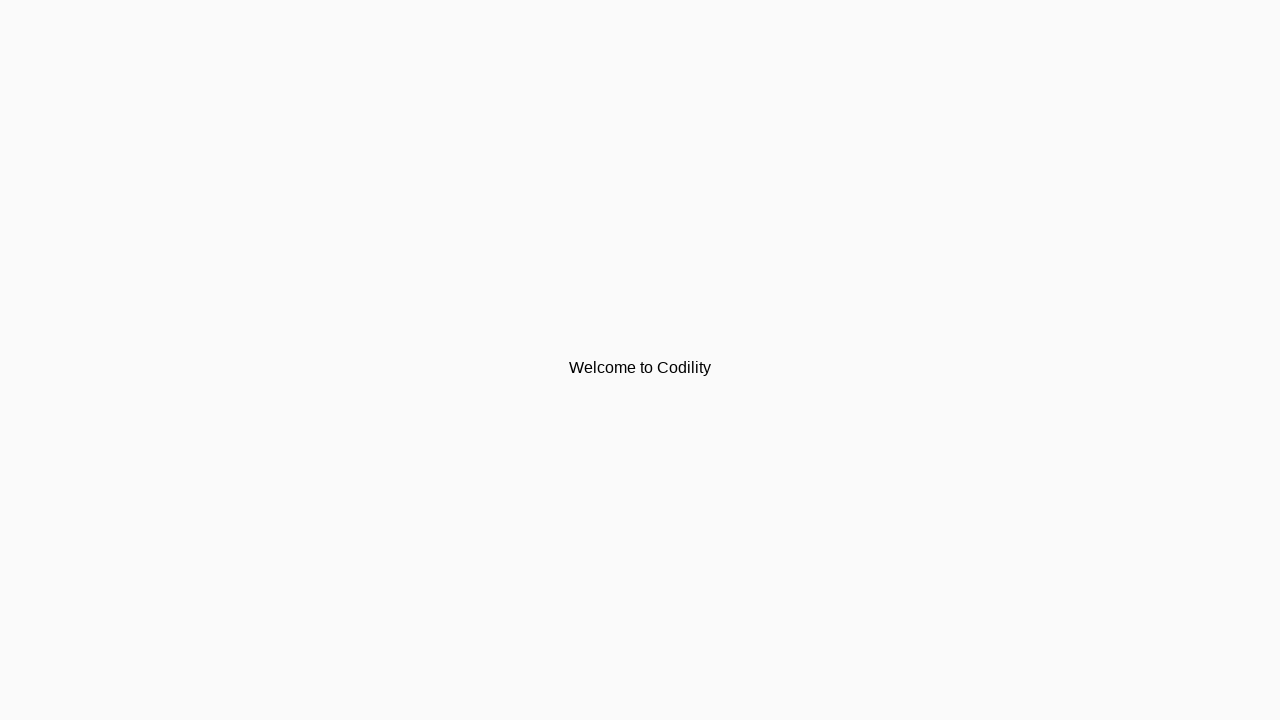